Tests a practice page with form interactions including login attempts, password reset flow, and checkbox interactions

Starting URL: https://www.rahulshettyacademy.com/locatorspractice/

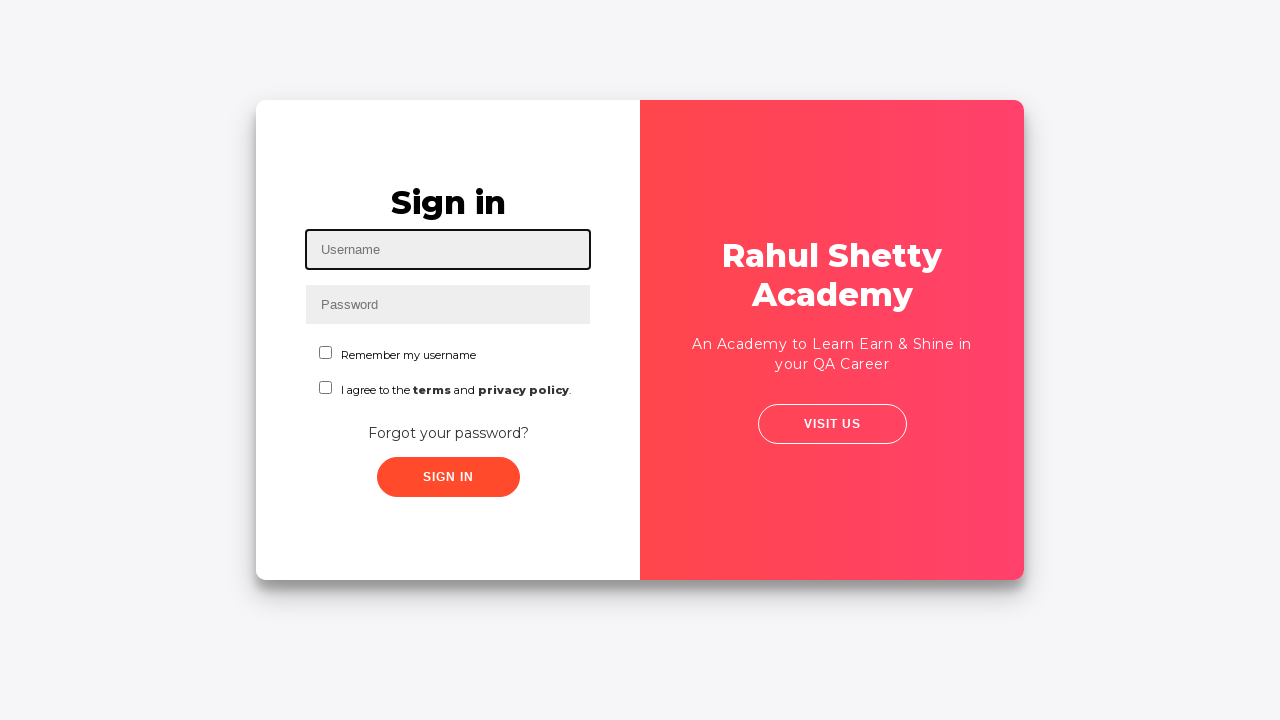

Filled username field with 'siku' in initial login form on input[type='text']
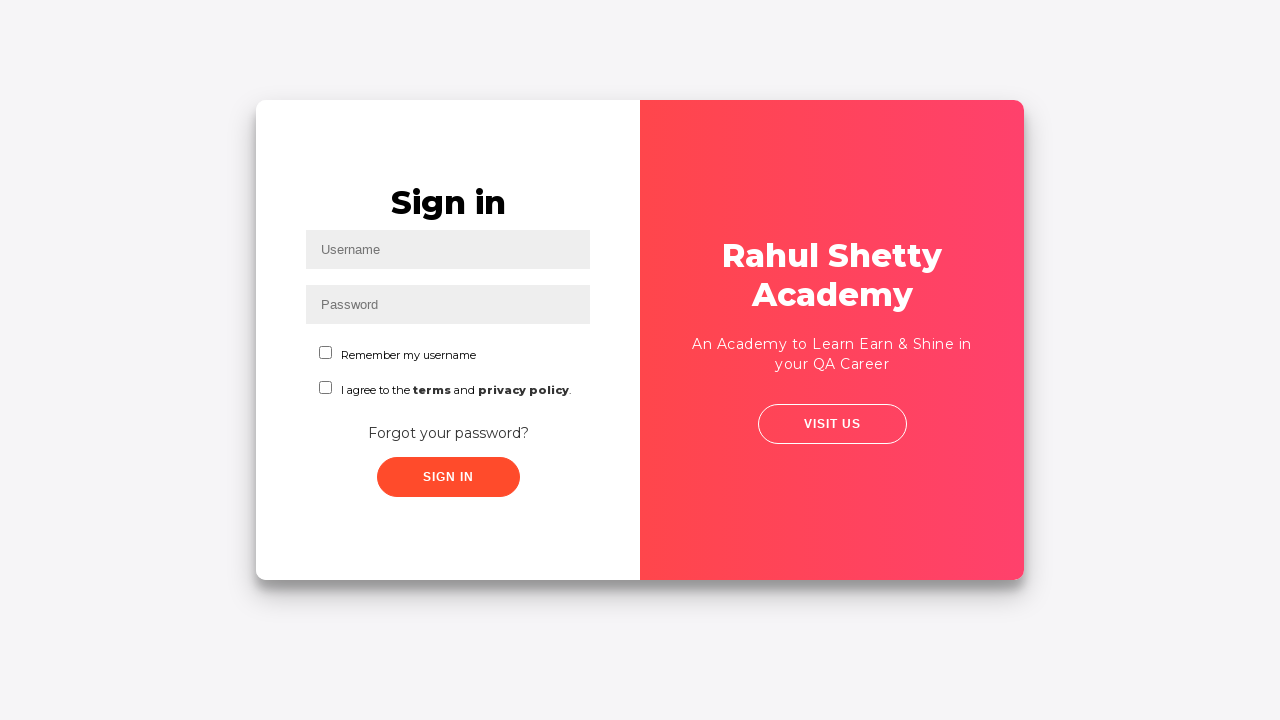

Filled password field with 'riku' in initial login form on input[type='password']
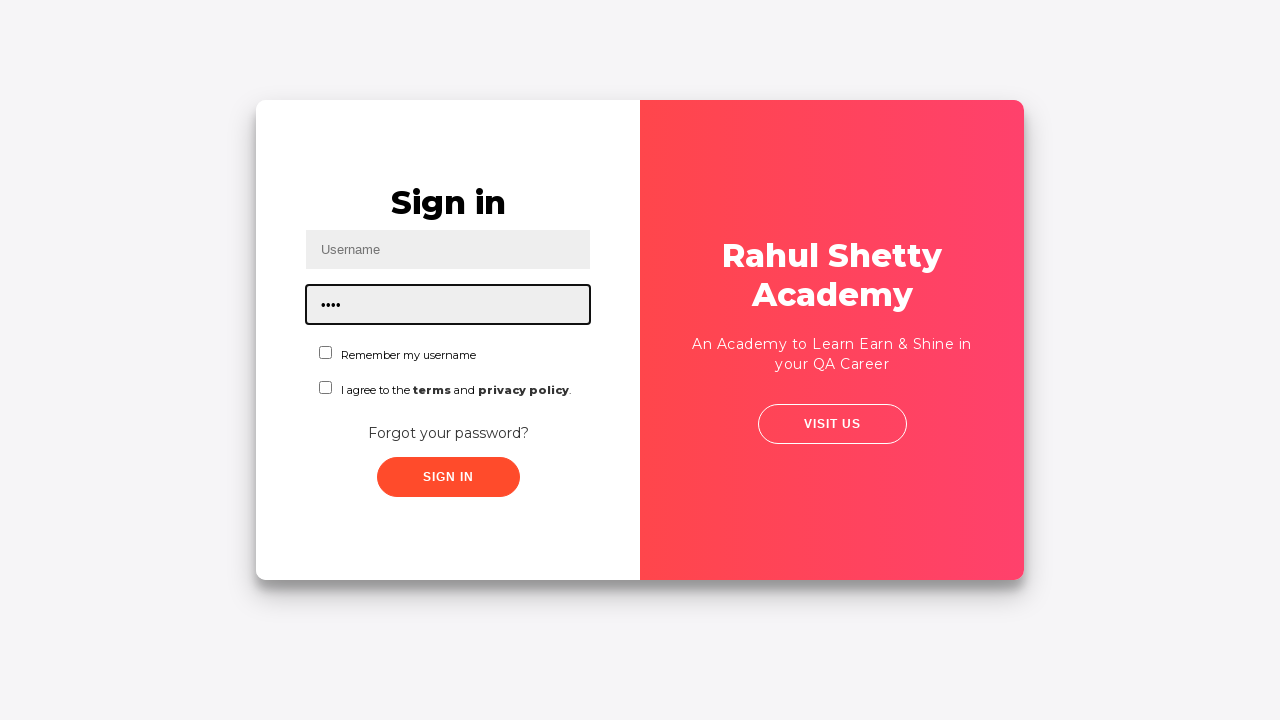

Clicked submit button on initial login form at (448, 477) on div button.submit
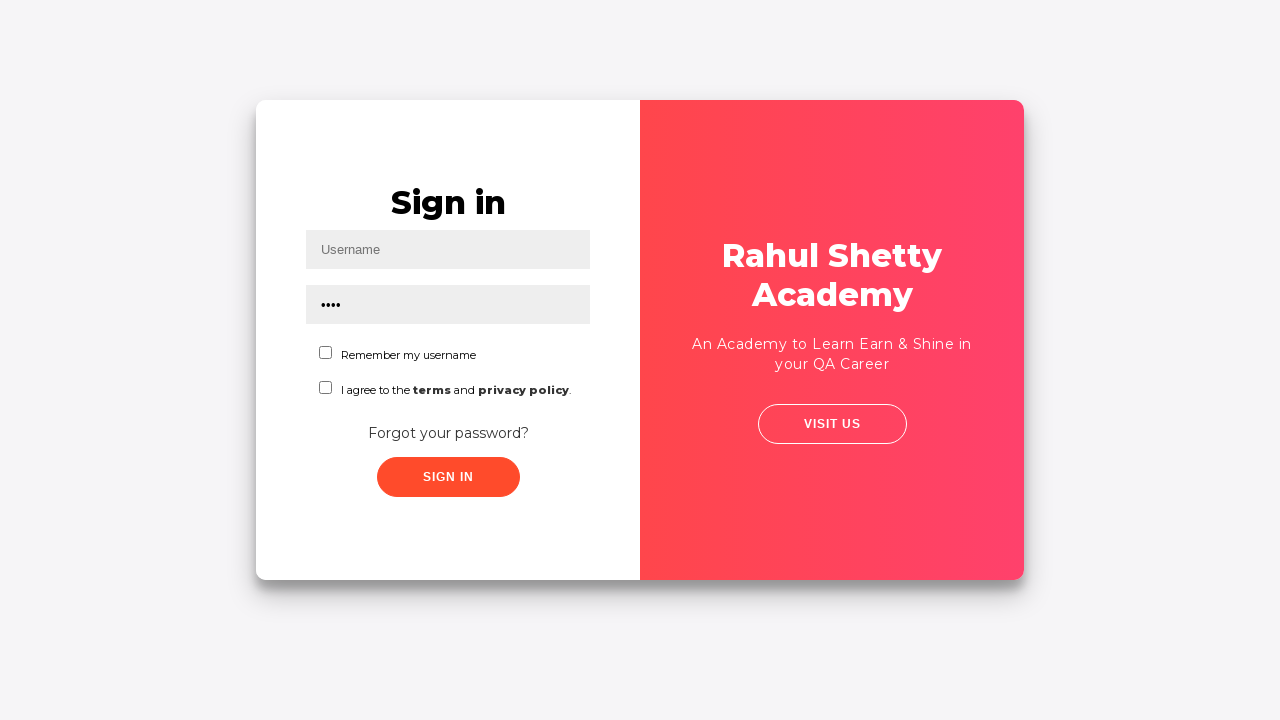

Clicked forgot password link at (448, 433) on .forgot-pwd-container a
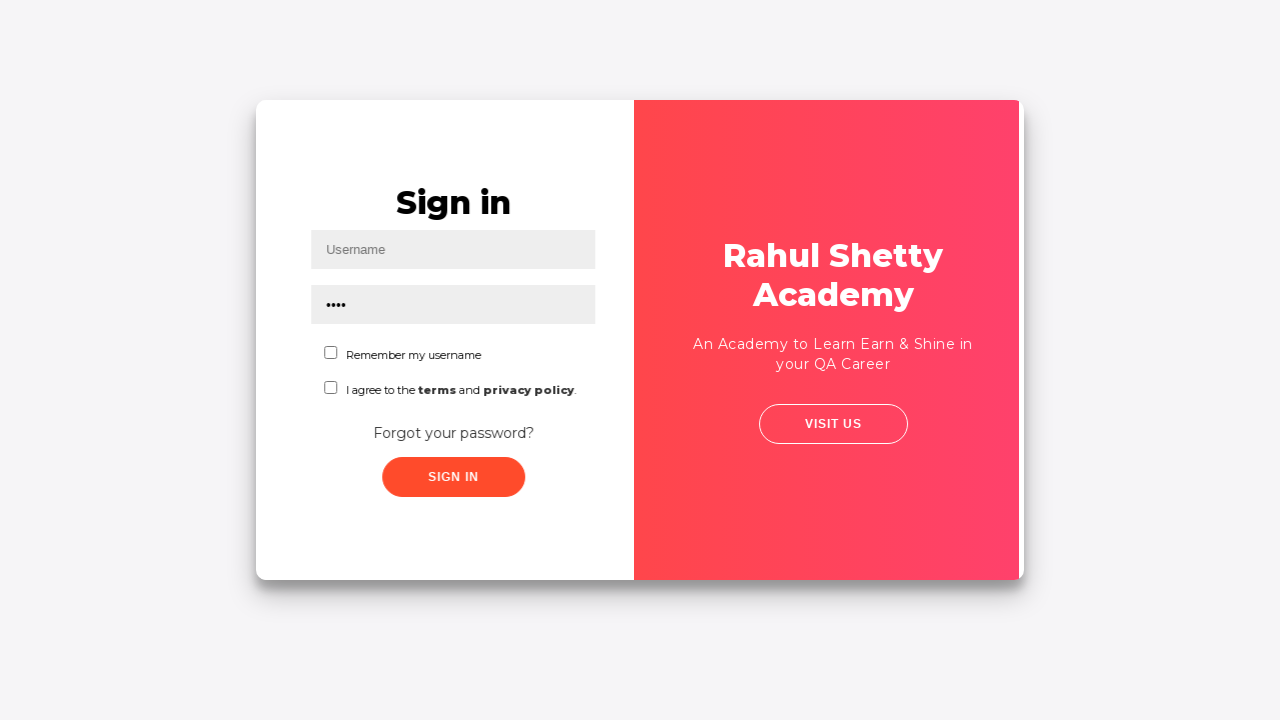

Waited 1000ms for password reset form to load
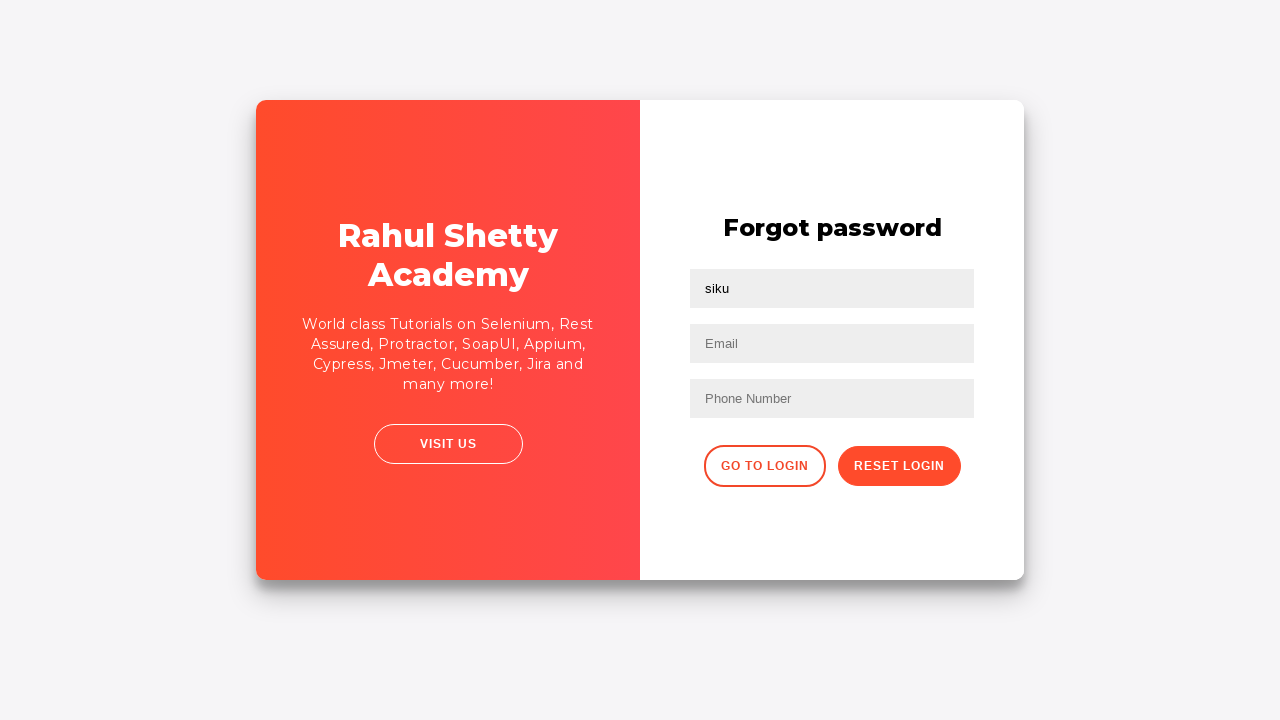

Cleared Name field in password reset form on input[placeholder='Name']
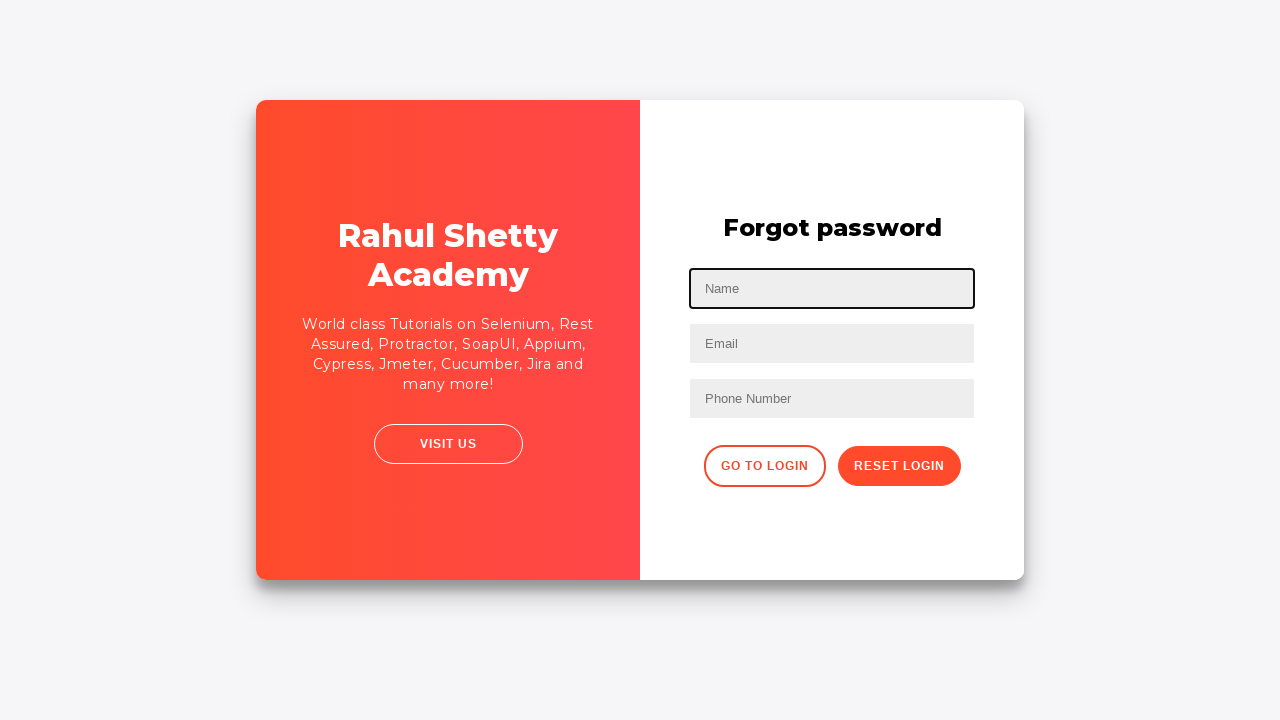

Filled Name field with 'John' in password reset form on input[placeholder='Name']
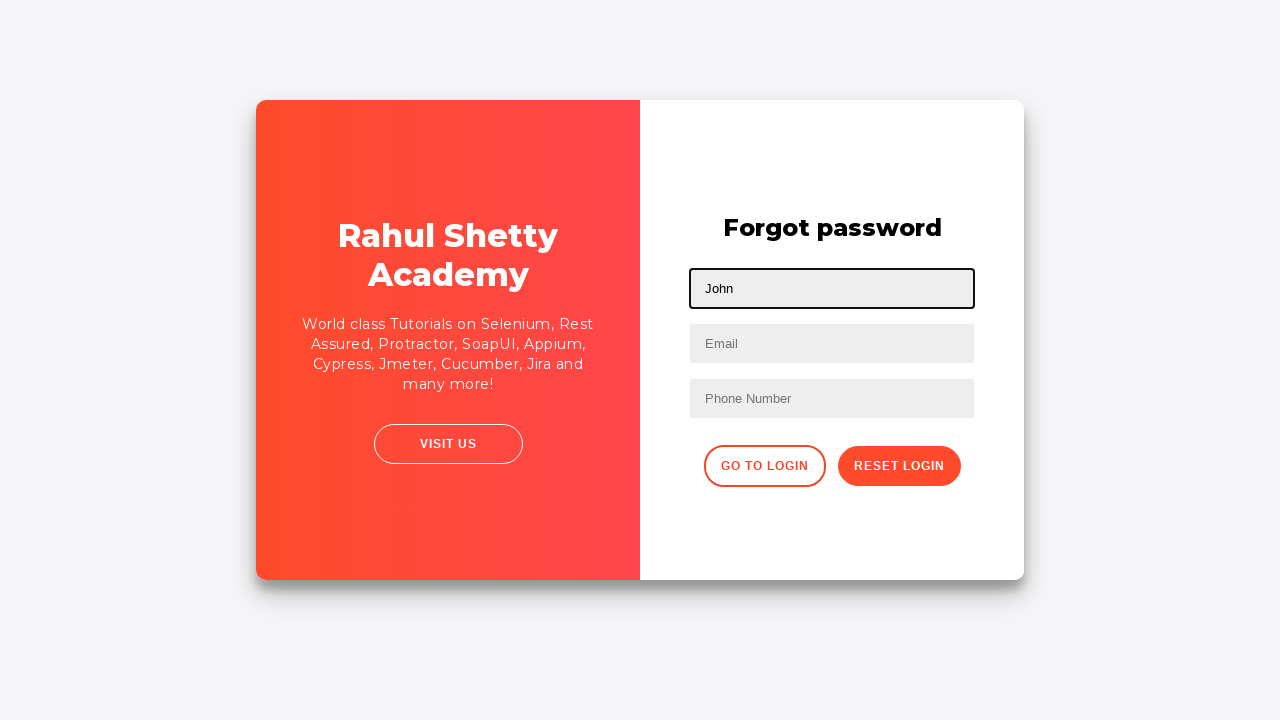

Filled Email field with 'john@rsa.com' in password reset form on input[placeholder='Email']
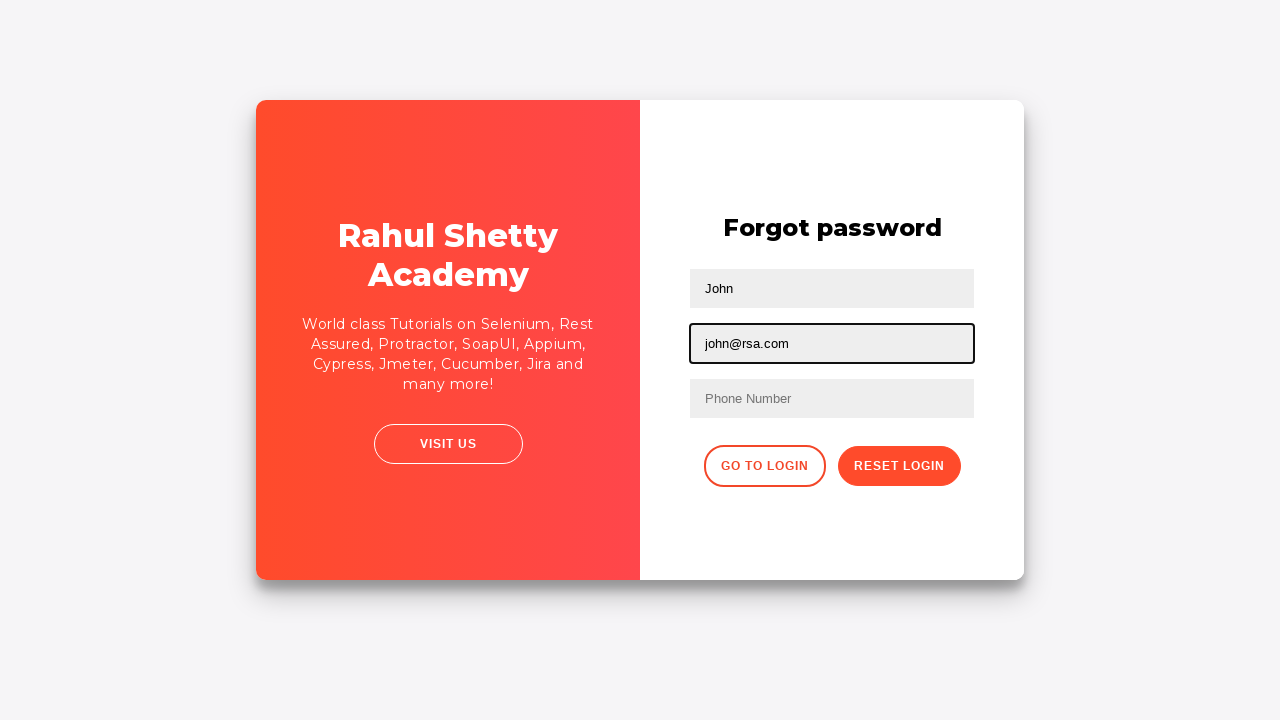

Cleared third text input field in password reset form on input[type='text']:nth-child(3)
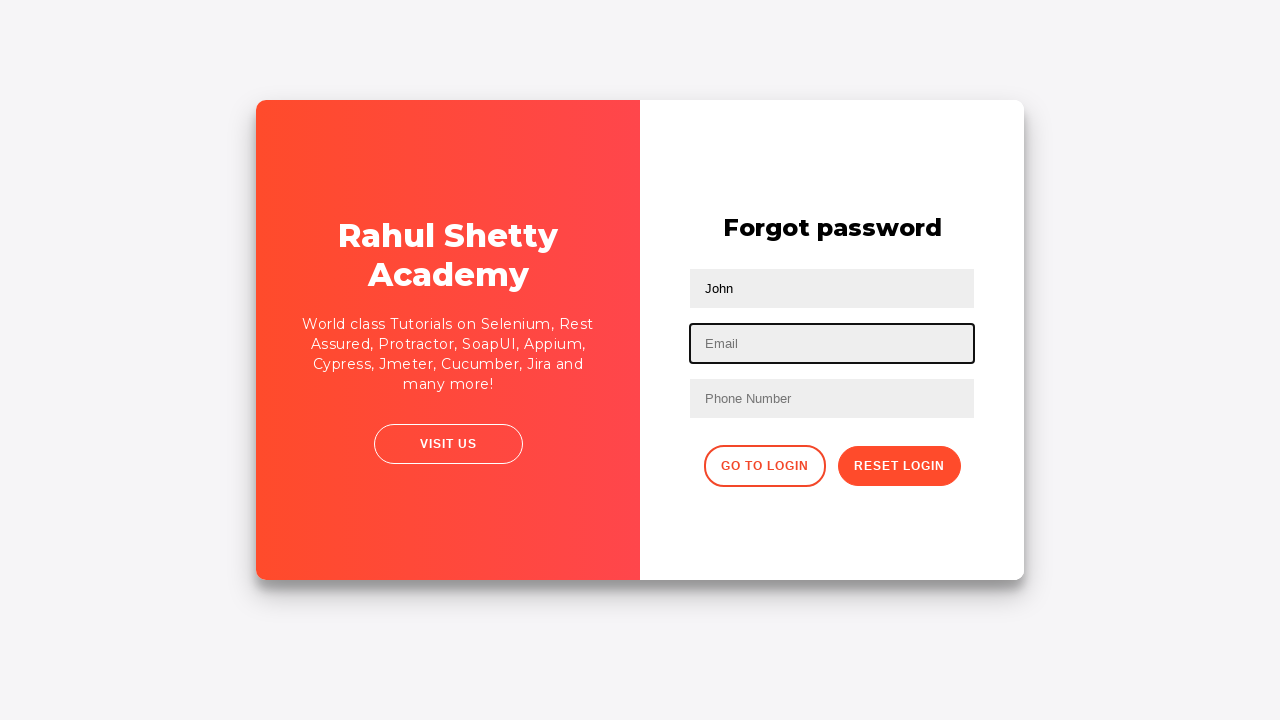

Filled third text input field with 'john@gmail.com' on input[type='text']:nth-child(3)
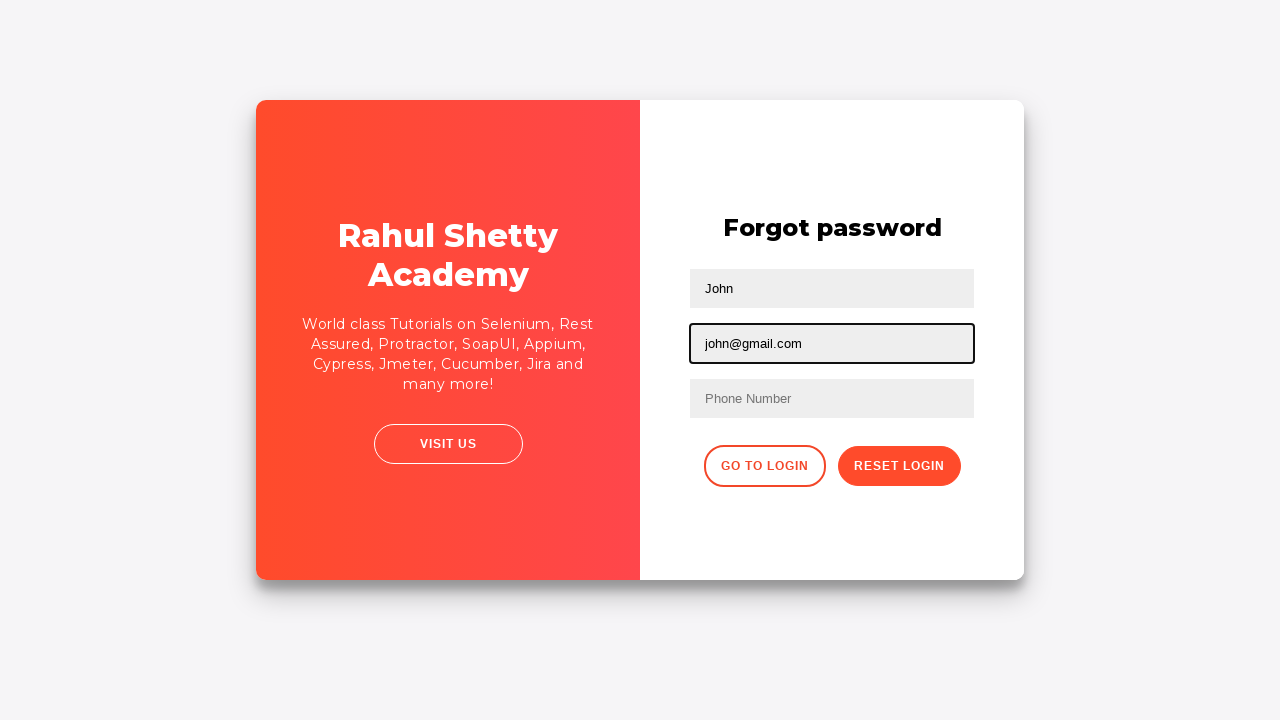

Filled phone number field with '9864353253' in password reset form on //form/input[3]
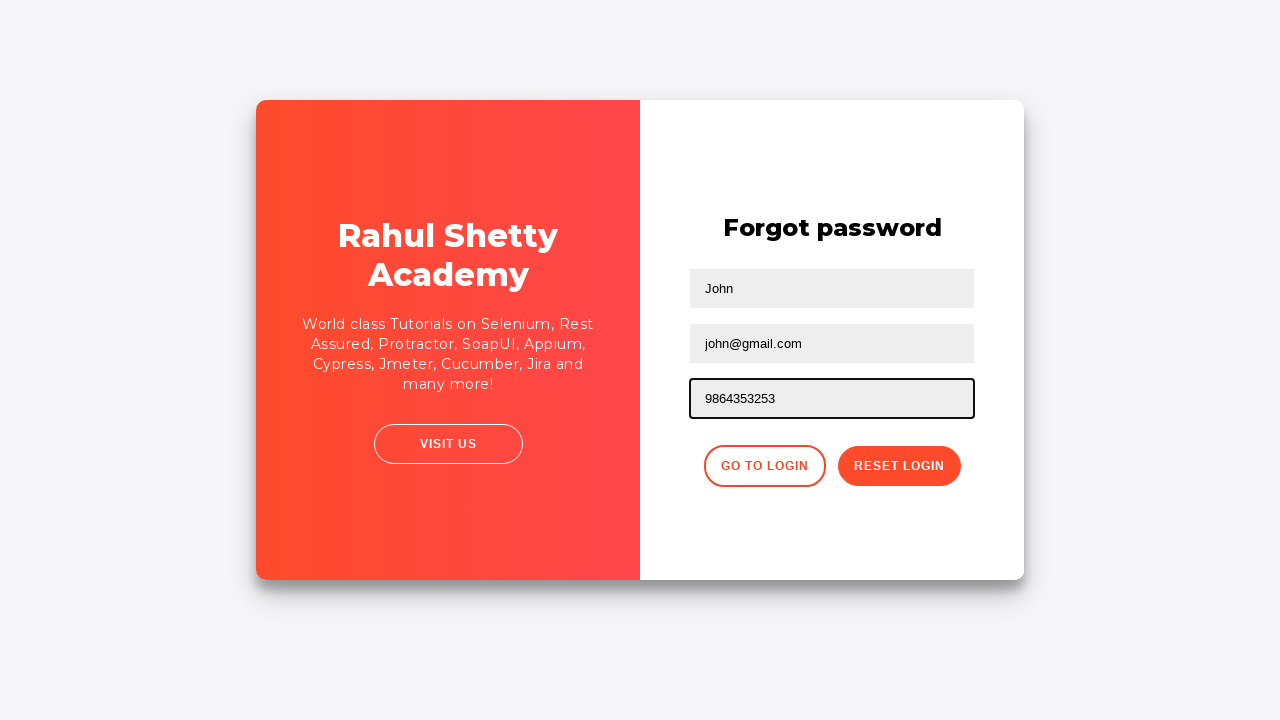

Clicked reset password button at (899, 466) on .reset-pwd-btn
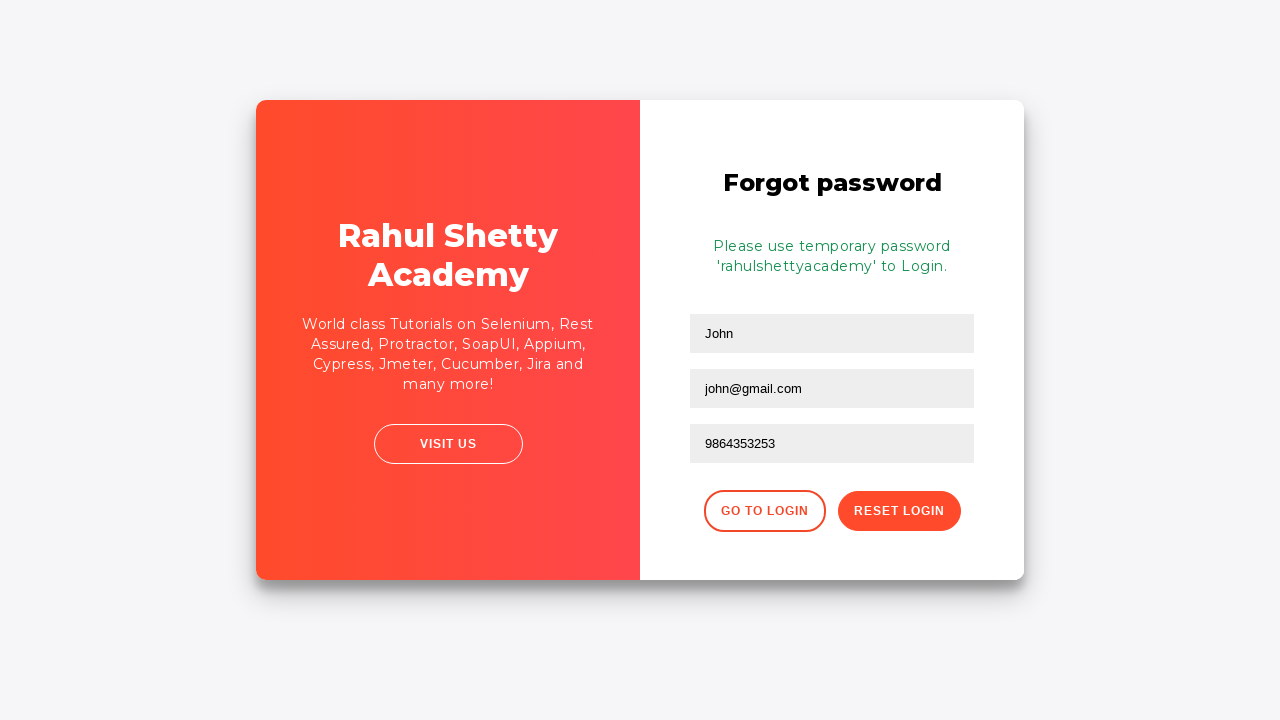

Clicked button to return to login form at (764, 511) on xpath=//div[@class='forgot-pwd-btn-conainer']/button[1]
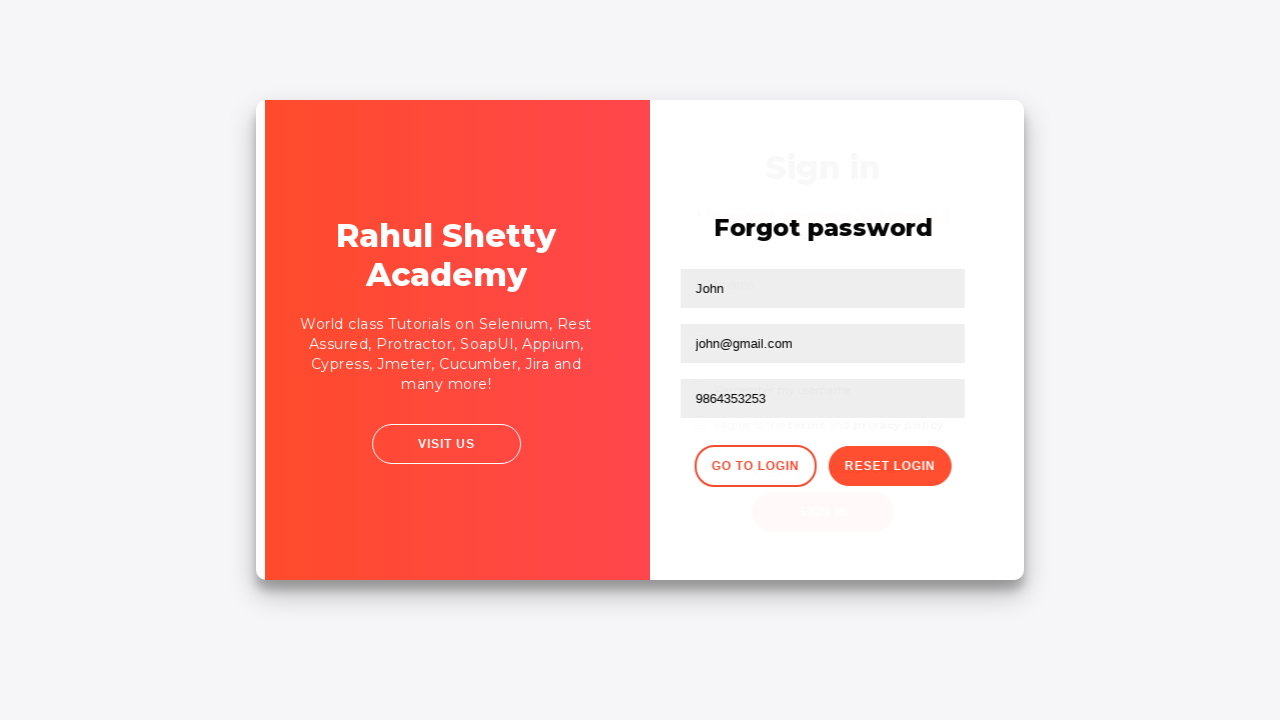

Waited 1000ms for login form to load
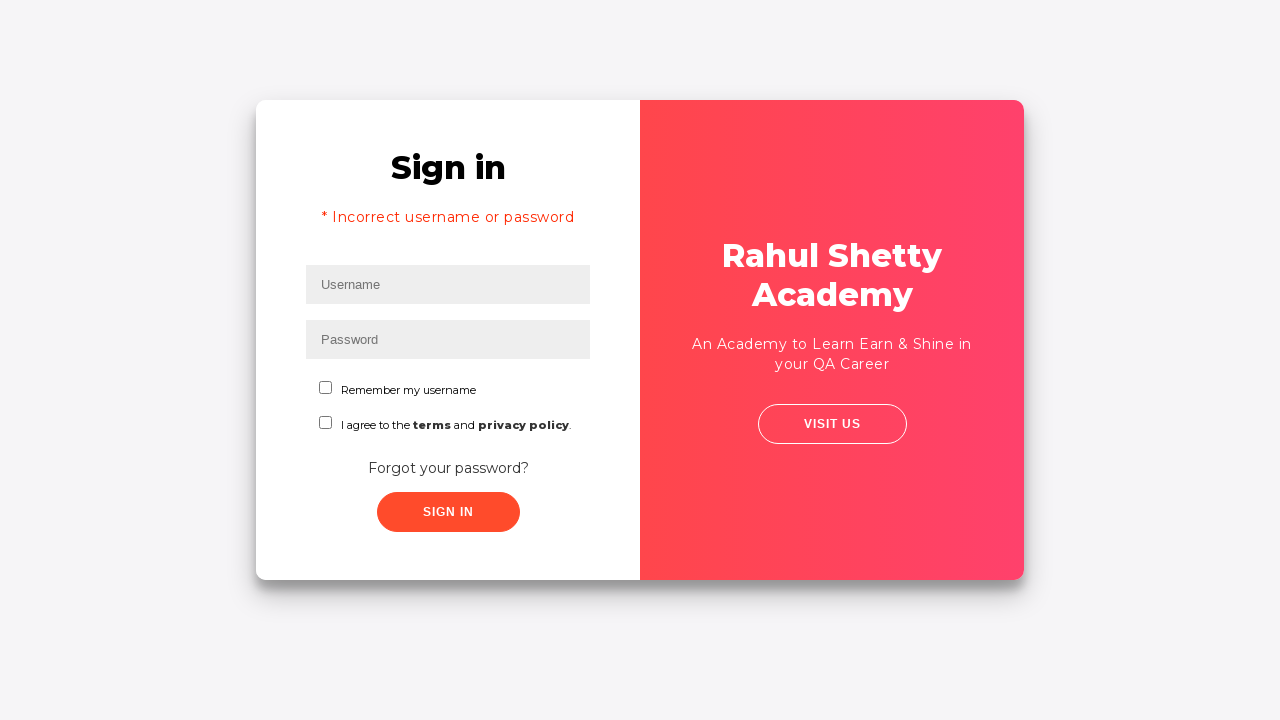

Filled username field with 'rahul' in login form on #inputUsername
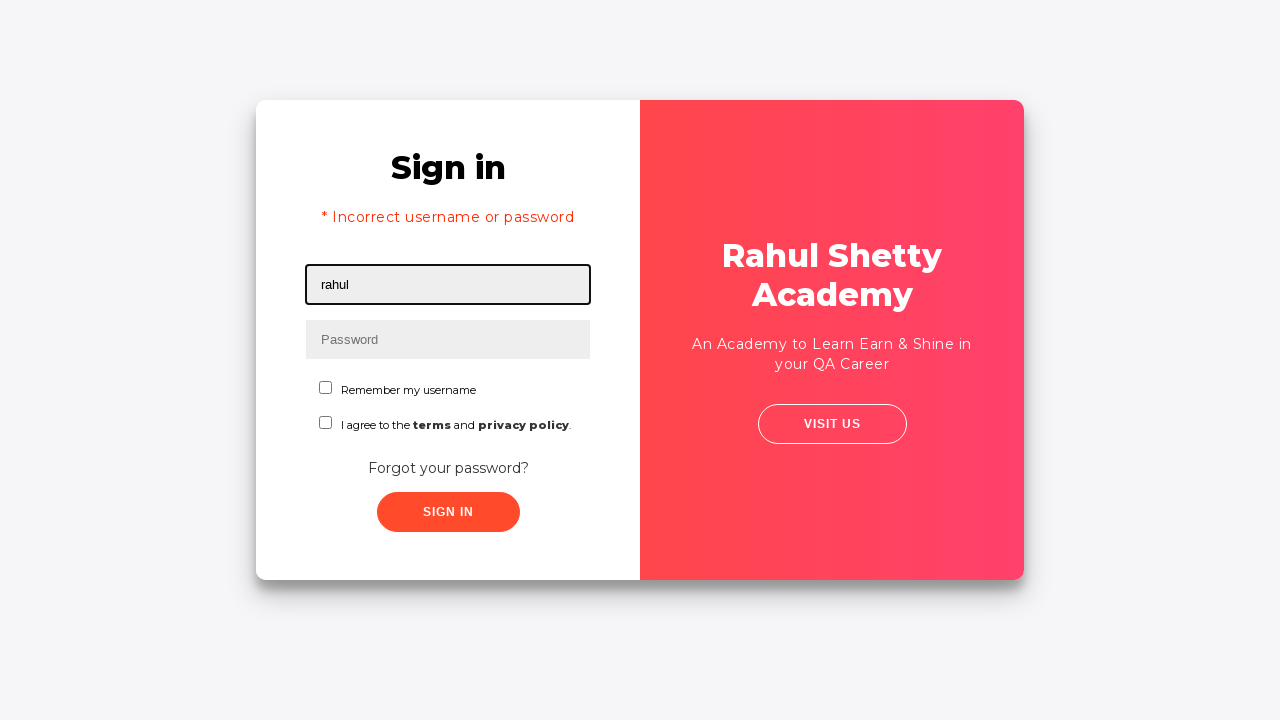

Filled password field with 'rahulshettyacademy' in login form on input[type*='pass']
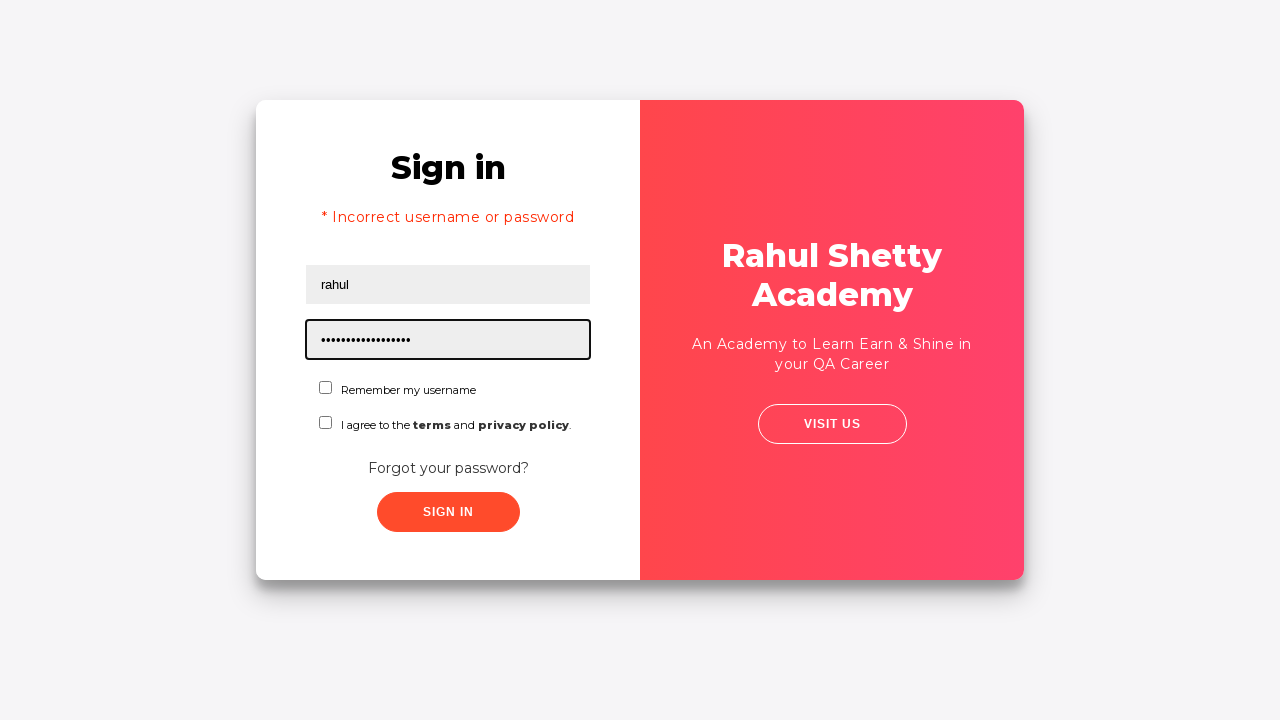

Clicked checkbox (first toggle) at (326, 388) on #chkboxOne
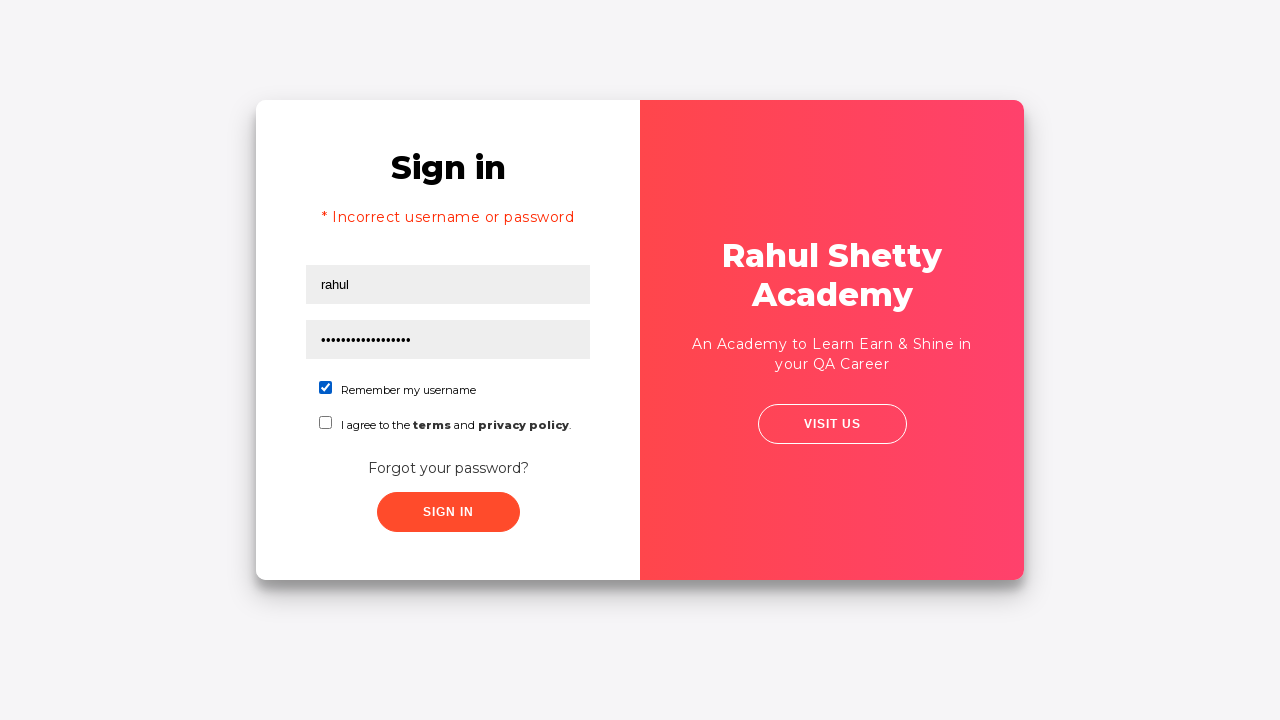

Clicked checkbox (second toggle) at (326, 388) on #chkboxOne
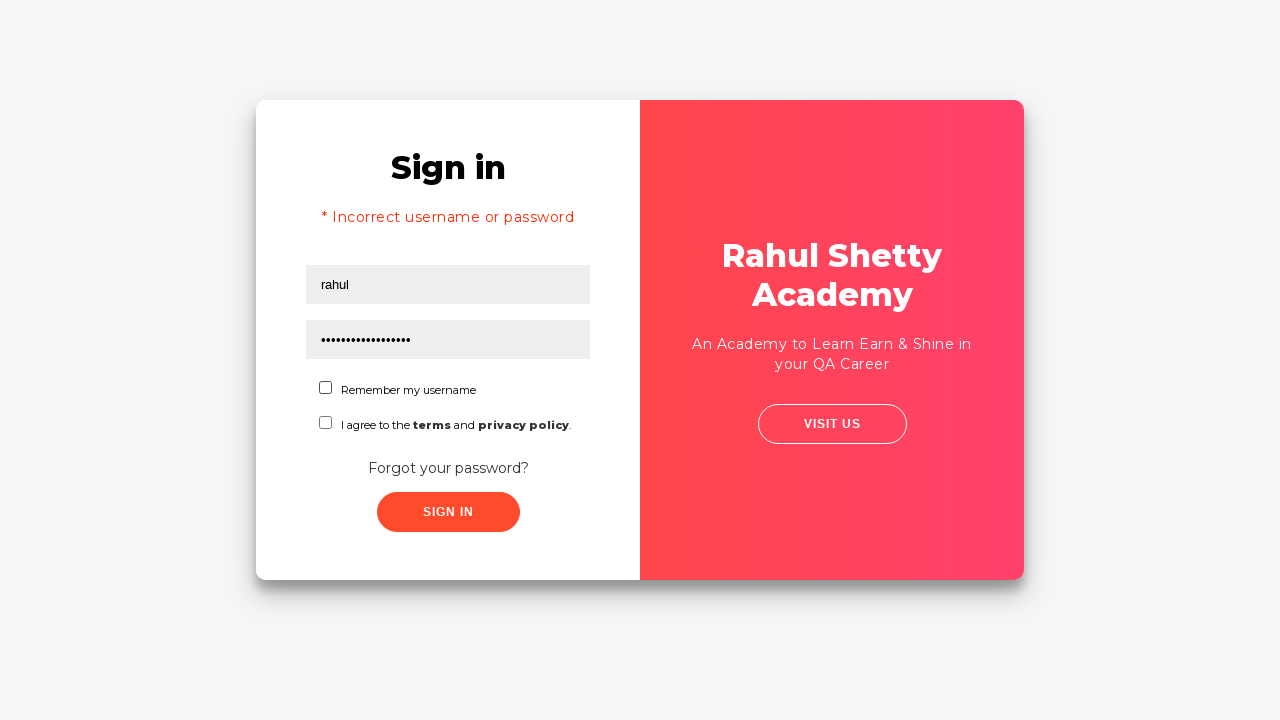

Clicked submit button to complete login at (448, 512) on xpath=//button[contains(@class,'submit')]
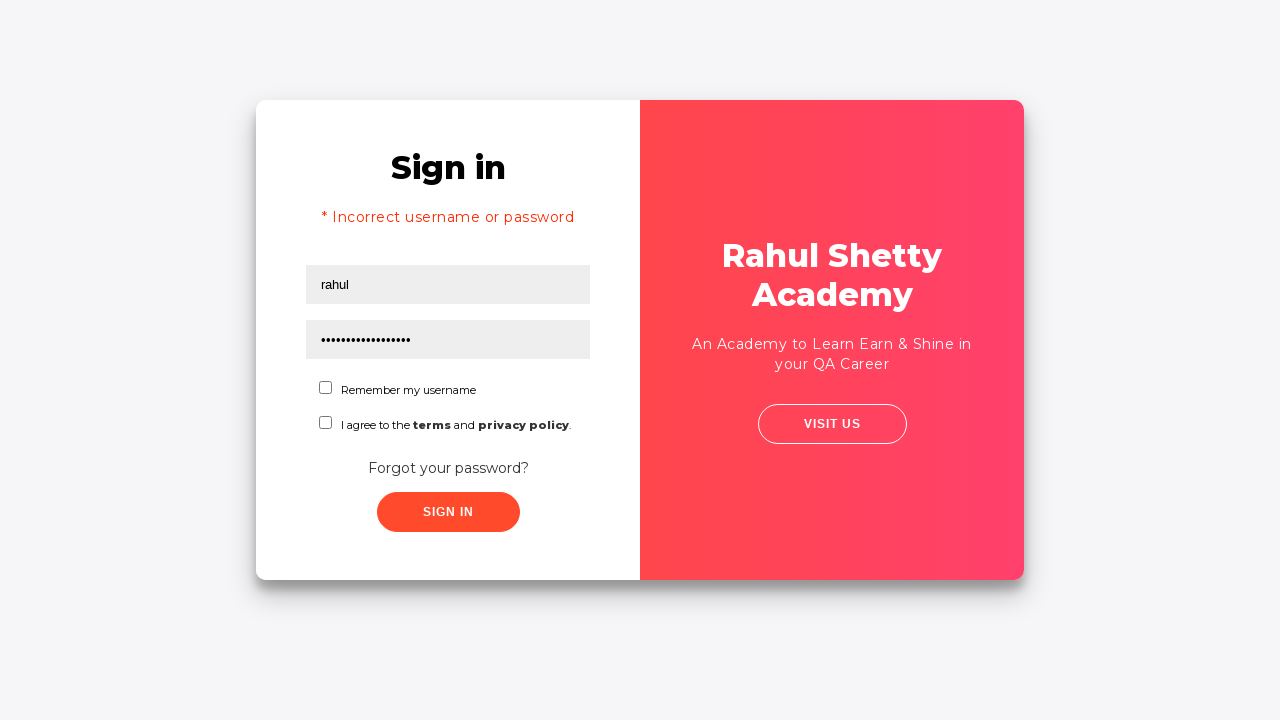

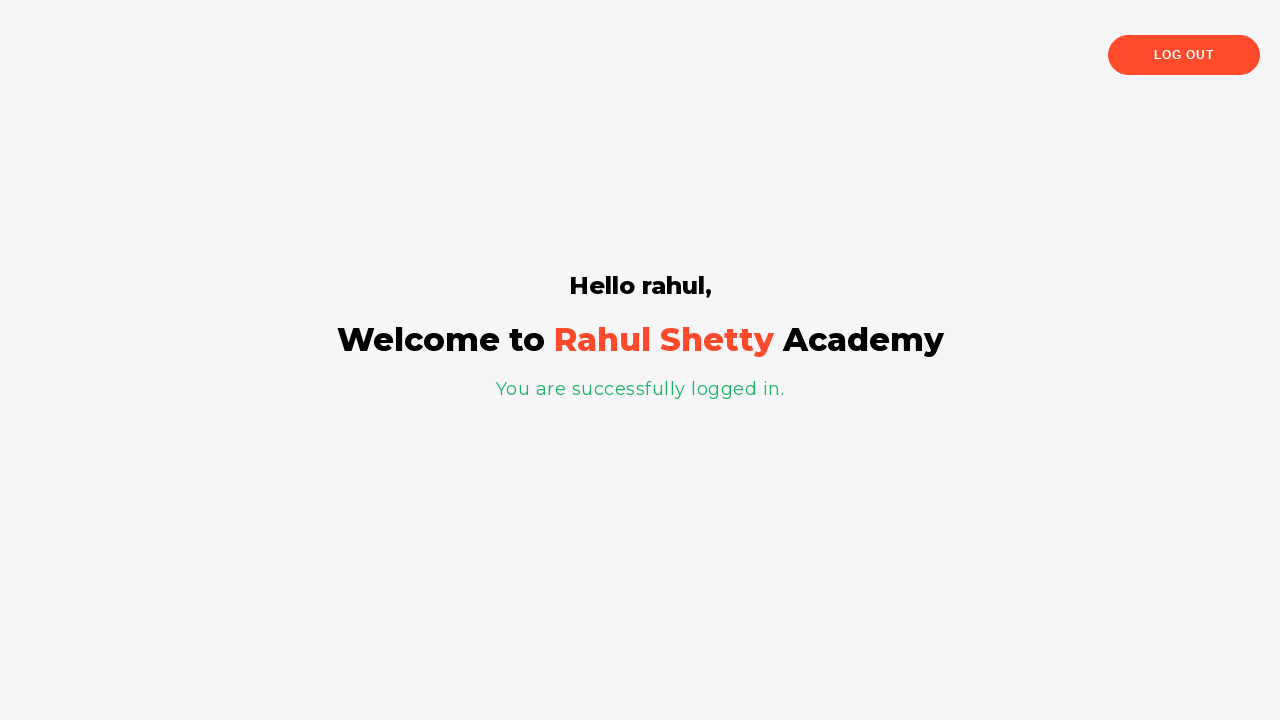